Tests the Google Arts & Culture Puzzle Party game by starting a solo game, interacting with the puzzle canvas, and using zoom and color inversion controls

Starting URL: https://artsandculture.google.com/experiment/puzzle-party-%E2%80%94-holi-edition/7QEwWqHHAkEA3Q

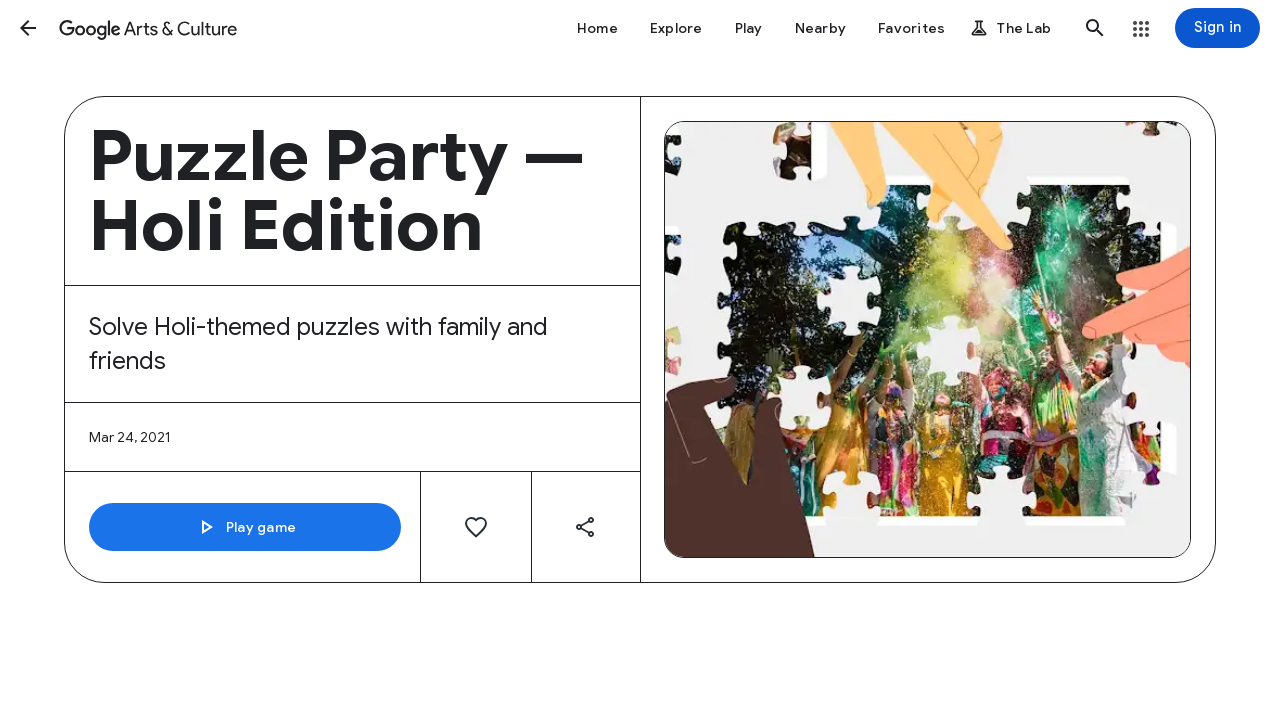

Clicked Play game button at (245, 527) on internal:role=button[name="Play game"i]
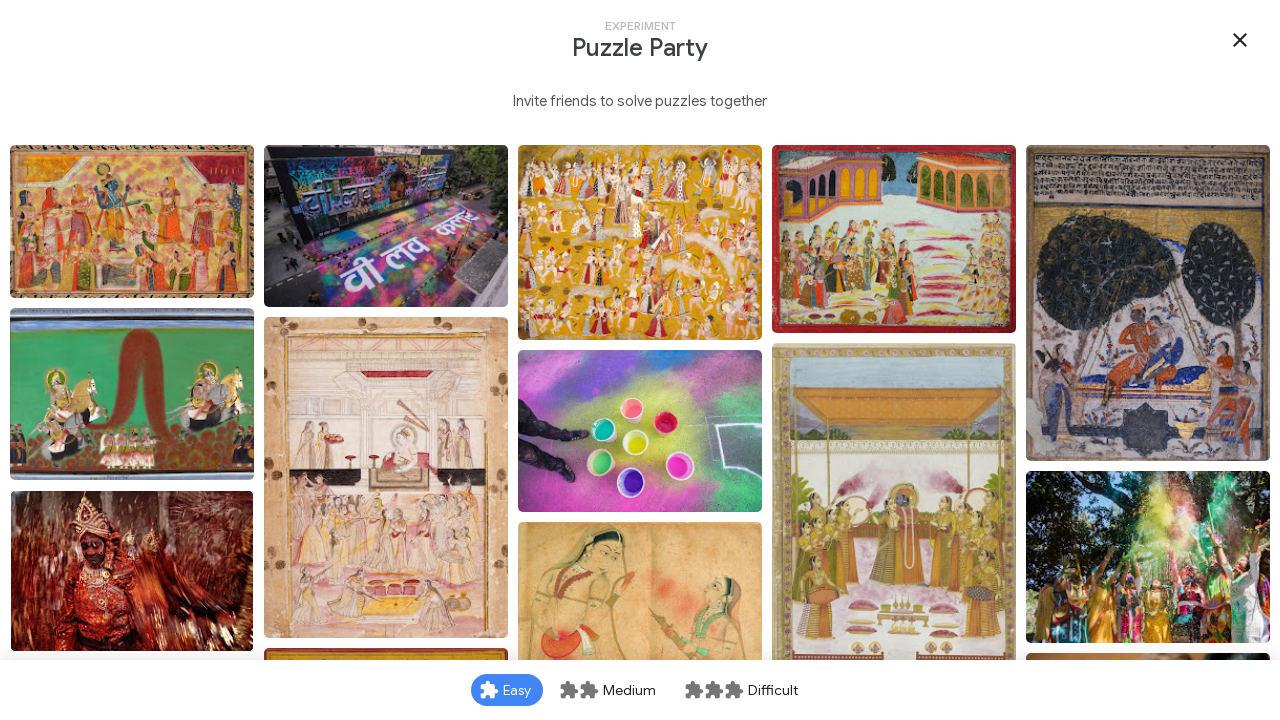

Clicked puzzle piece selector in iframe at (386, 226) on iframe >> internal:control=enter-frame >> [id="\31 "]
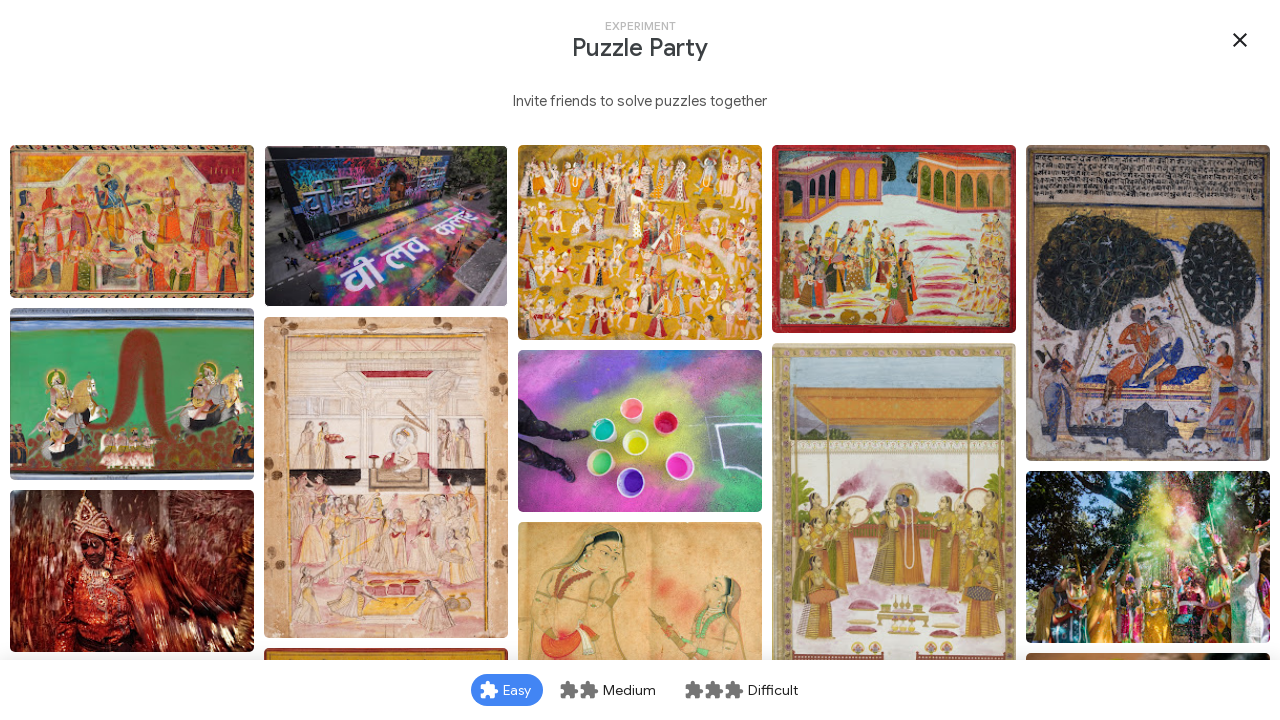

Selected Solo mode at (561, 560) on iframe >> internal:control=enter-frame >> internal:role=button[name="person Solo
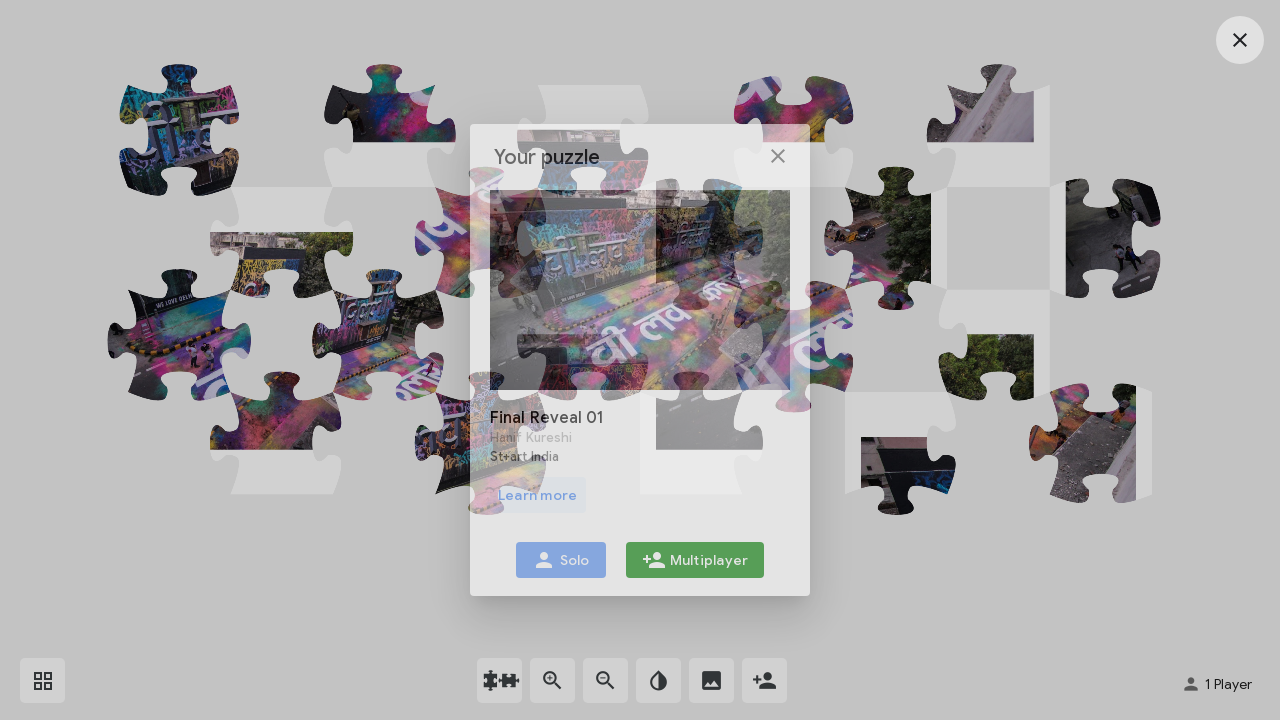

Clicked on puzzle canvas at position (570, 376) at (570, 376) on iframe >> internal:control=enter-frame >> #canvas
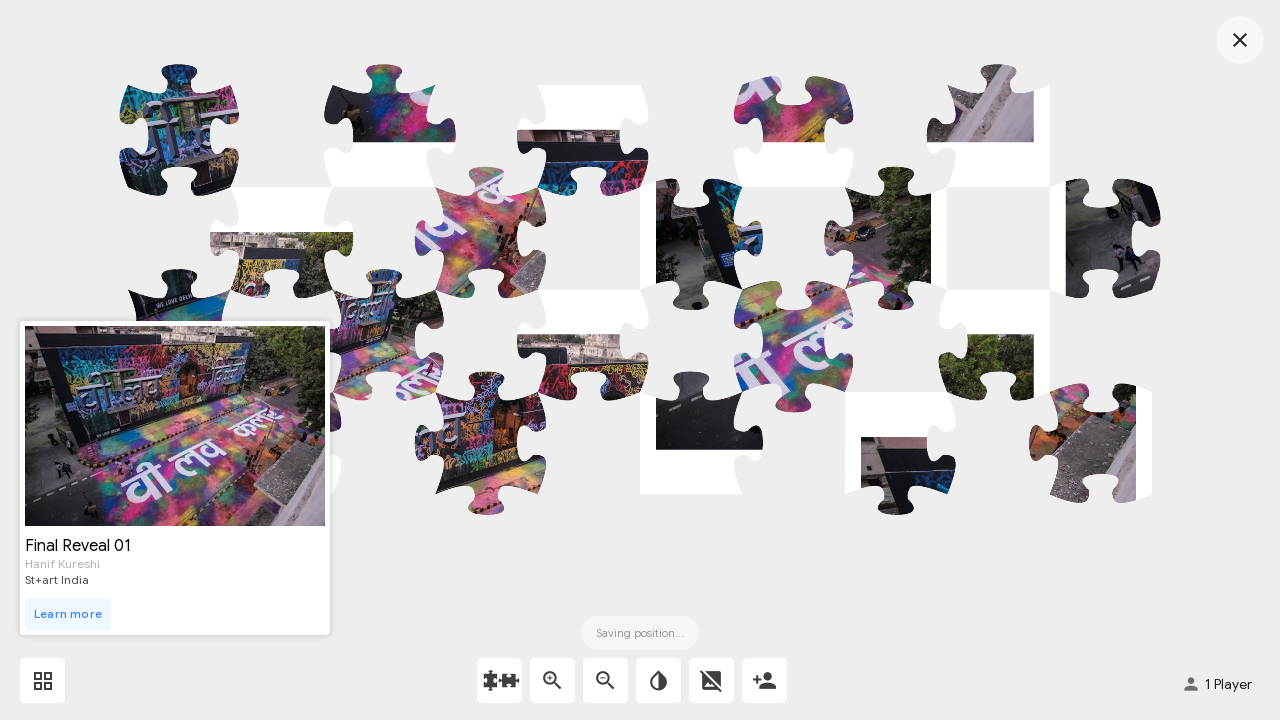

Clicked zoom out button at (606, 680) on iframe >> internal:control=enter-frame >> internal:text="zoom_out"i
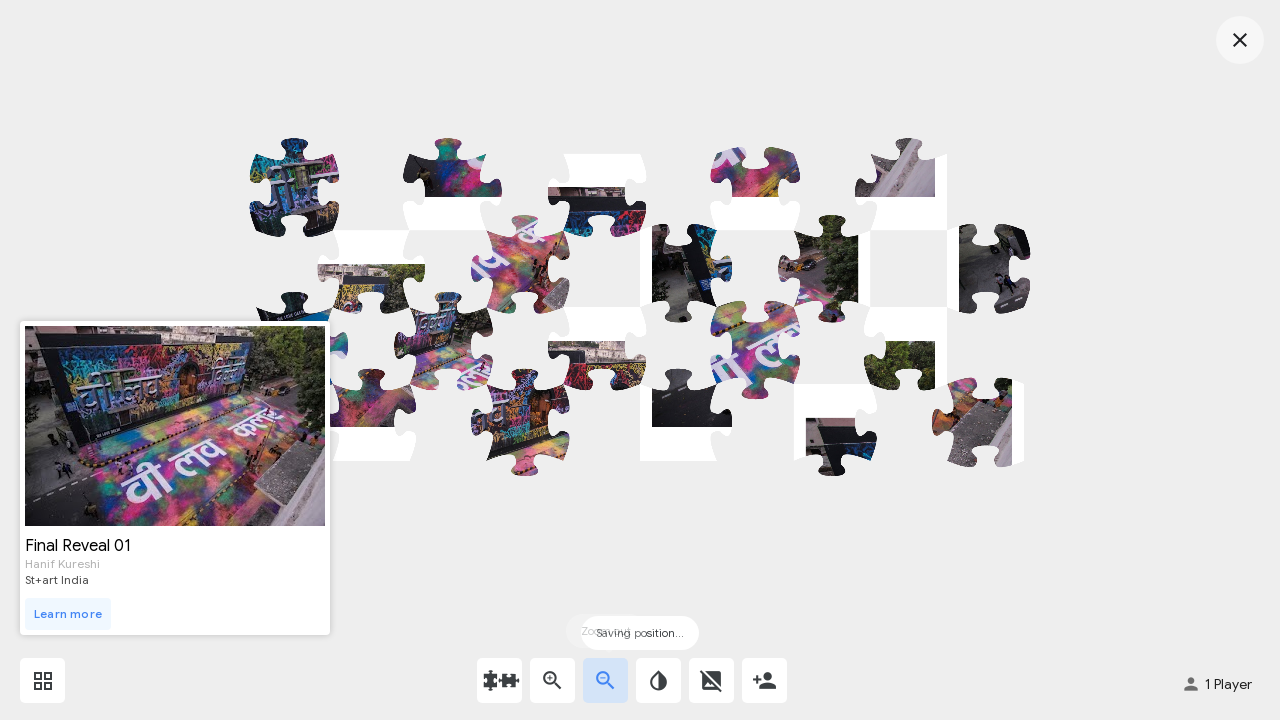

Double-clicked zoom in button at (552, 680) on iframe >> internal:control=enter-frame >> internal:text="zoom_in"i
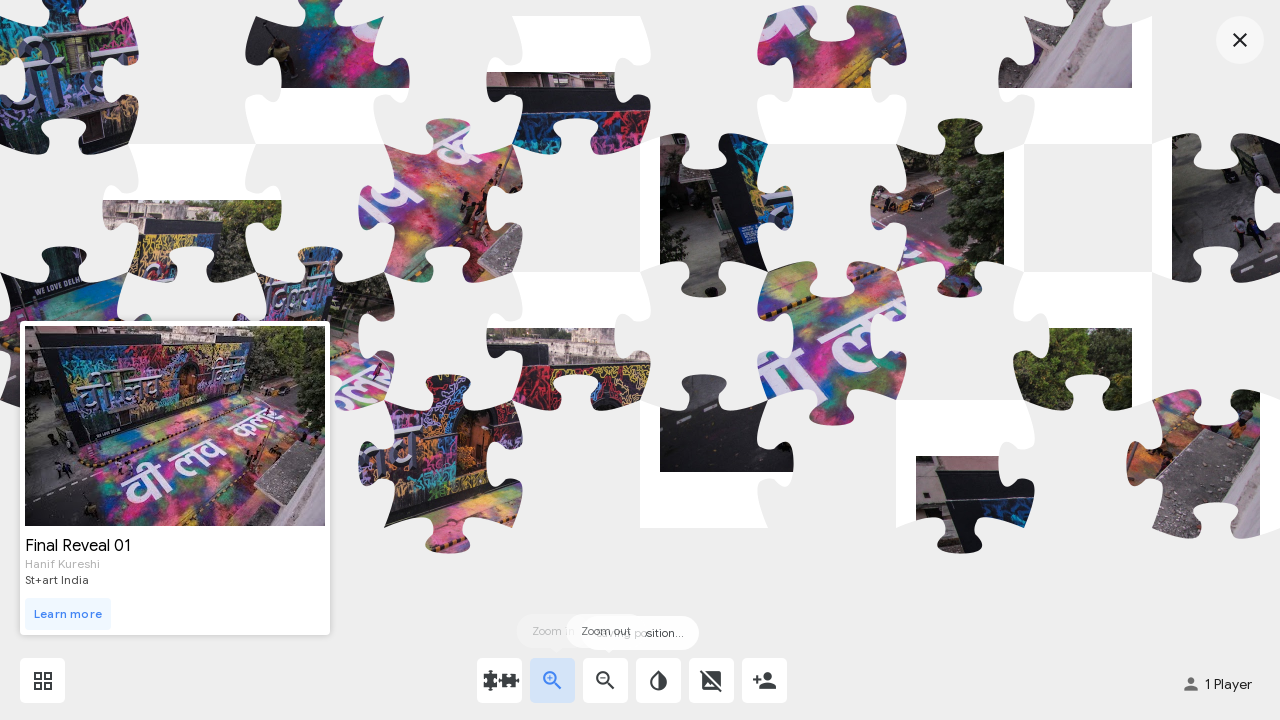

Clicked zoom out button again at (606, 680) on iframe >> internal:control=enter-frame >> internal:text="zoom_out"i
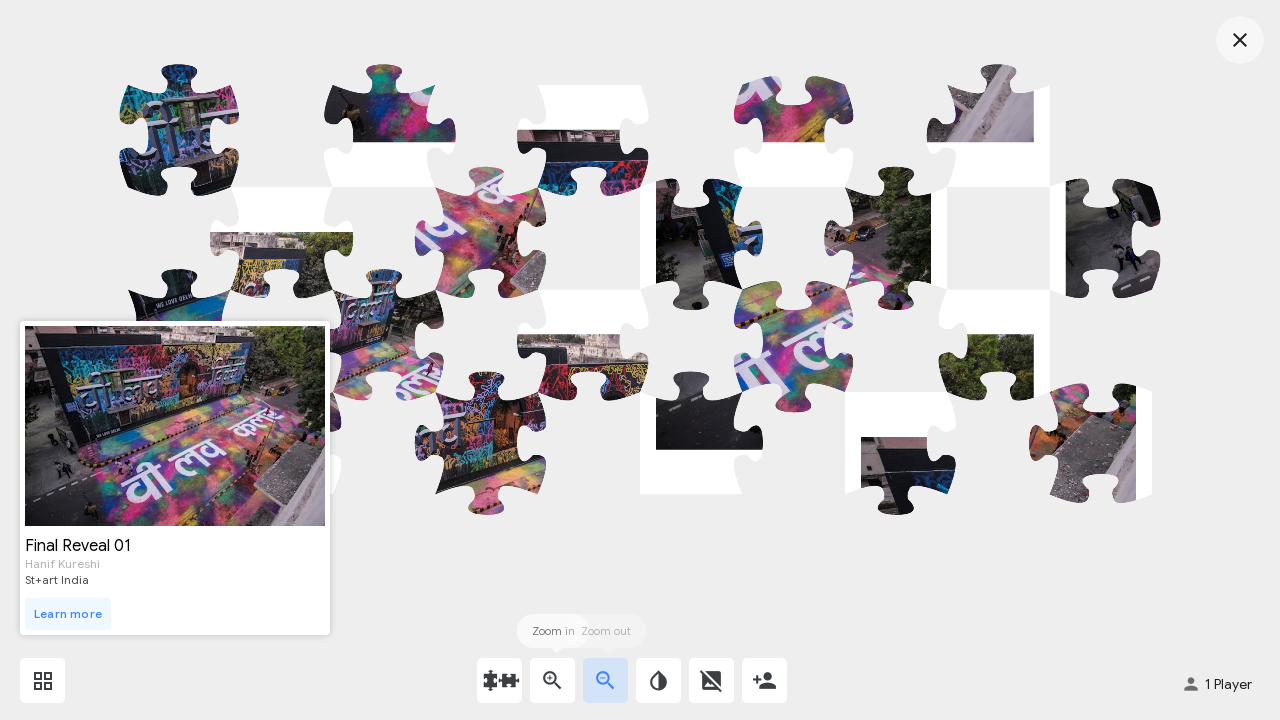

Clicked zoom in button at (552, 680) on iframe >> internal:control=enter-frame >> internal:text="zoom_in"i
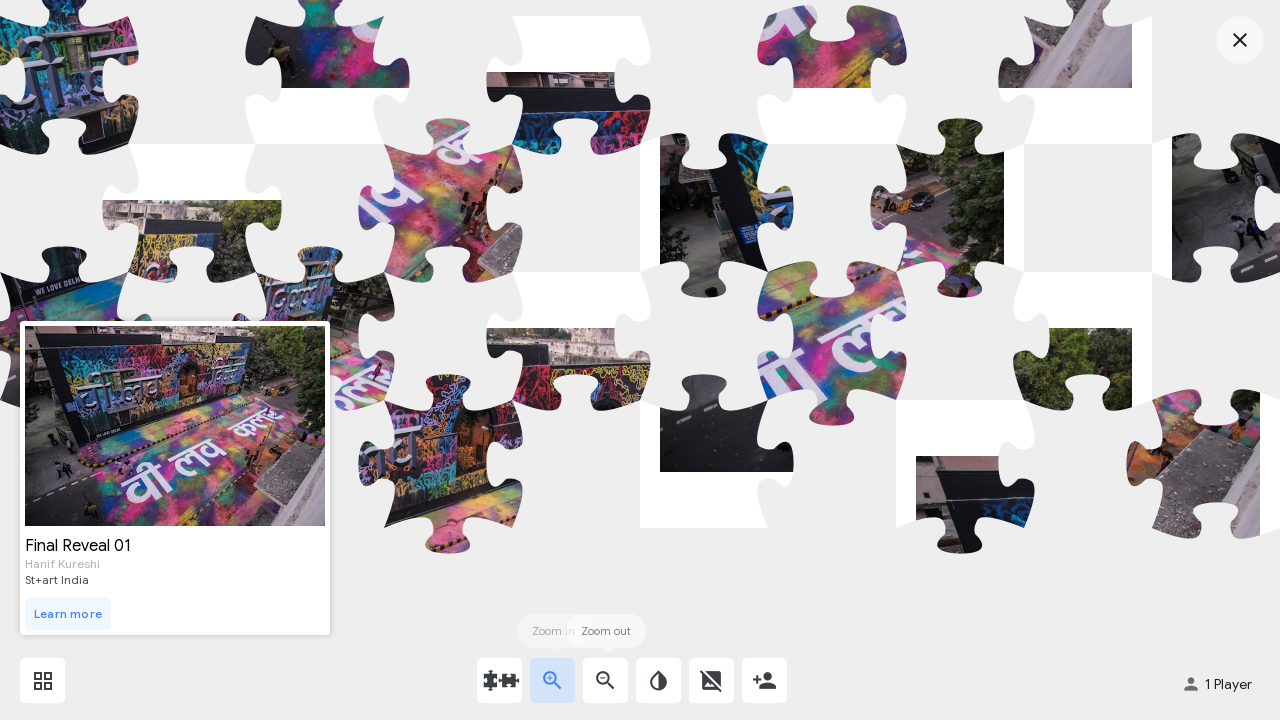

Toggled color inversion on at (658, 680) on iframe >> internal:control=enter-frame >> internal:text="invert_colors"i
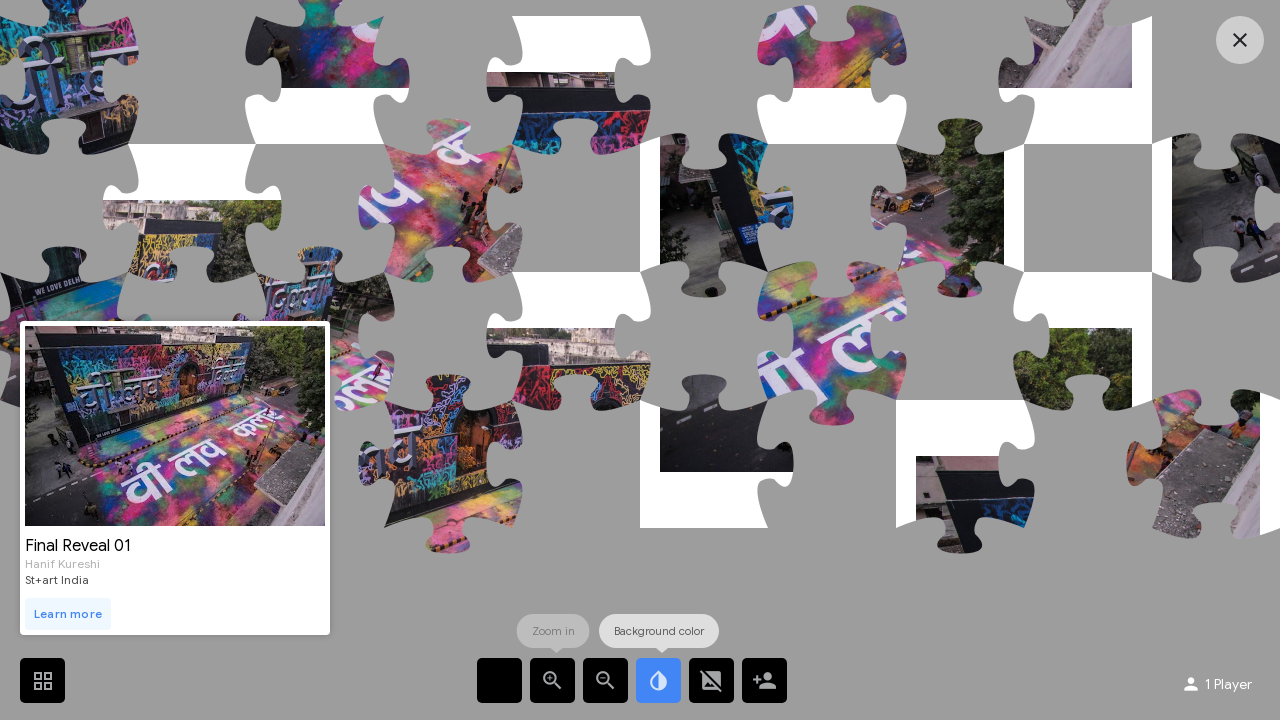

Toggled color inversion off at (658, 680) on iframe >> internal:control=enter-frame >> internal:text="invert_colors"i
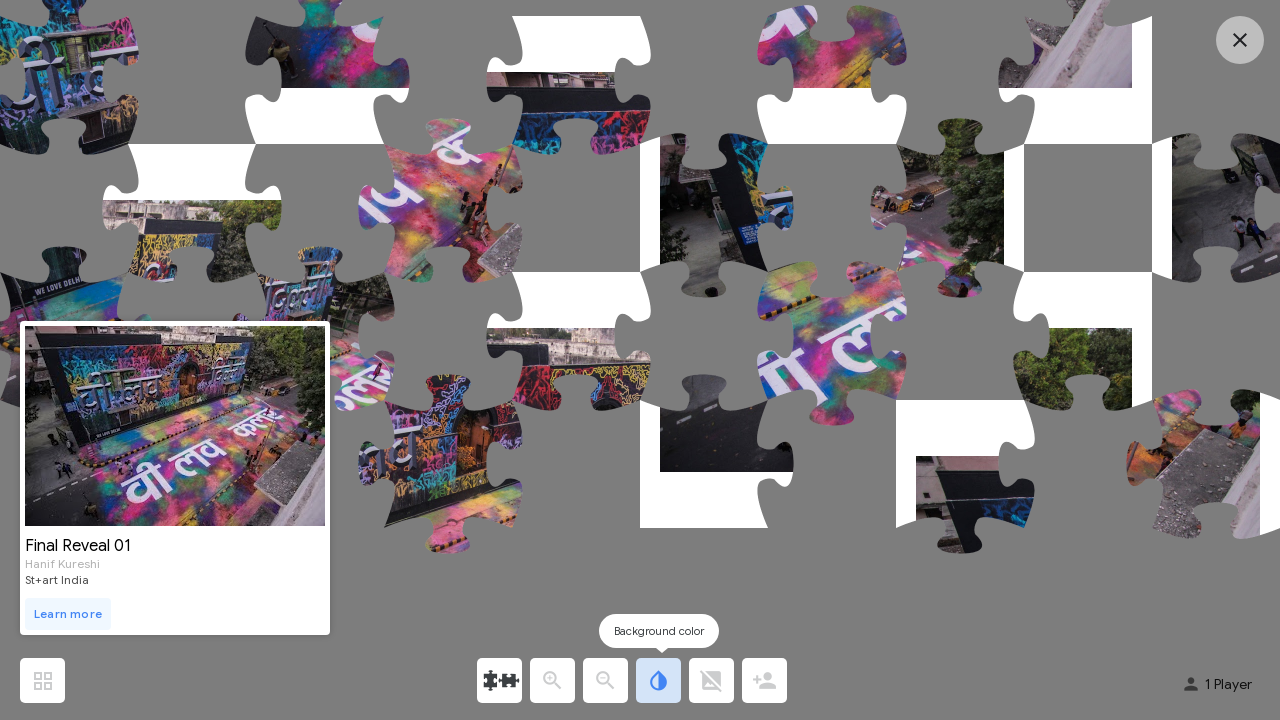

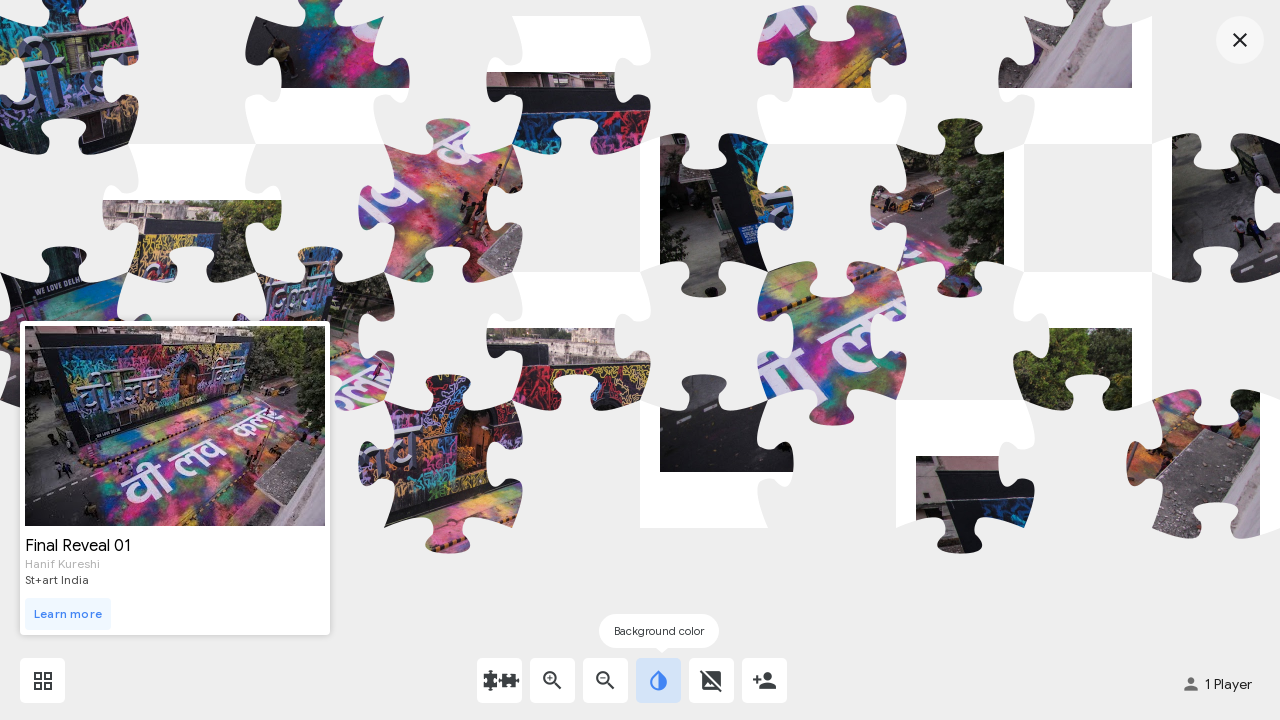